Tests scrollIntoView functionality by scrolling to an element and comparing the scroll position with native scrollIntoView behavior

Starting URL: http://guinea-pig.webdriver.io

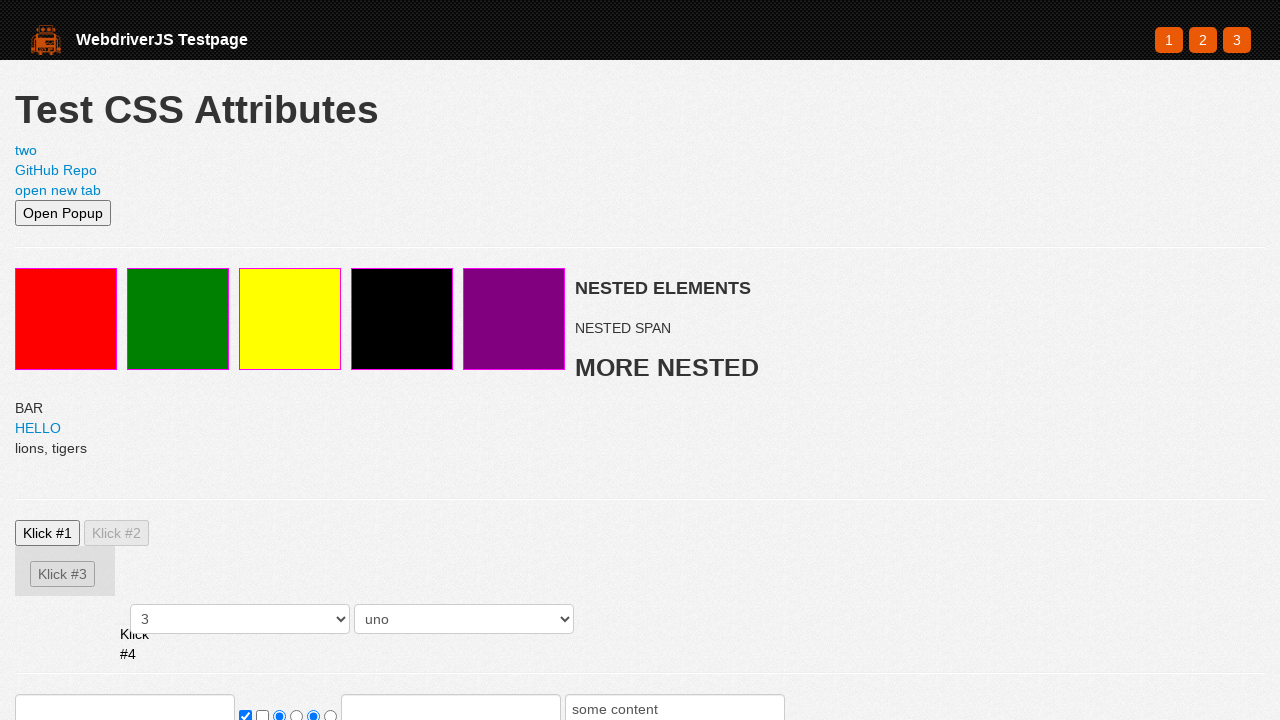

Set viewport size to 500x500
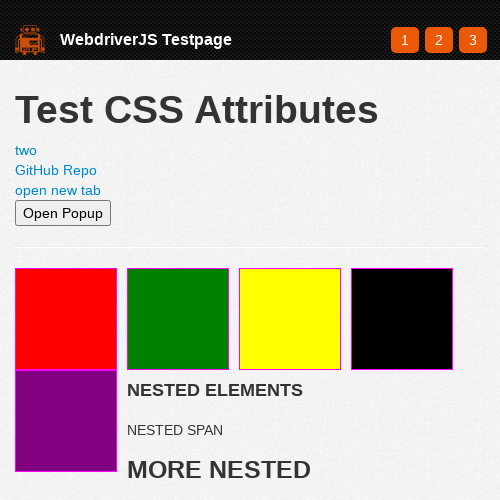

Located search input element
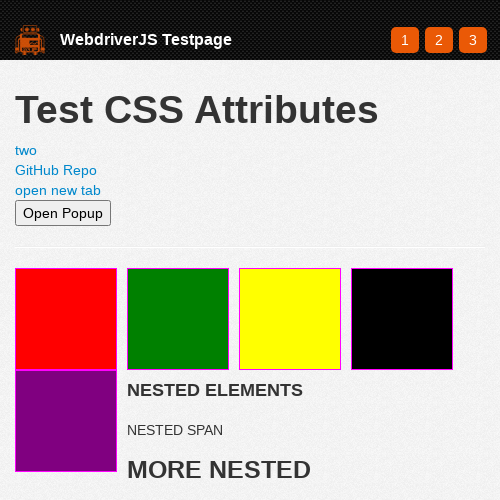

Scrolled search input element into view
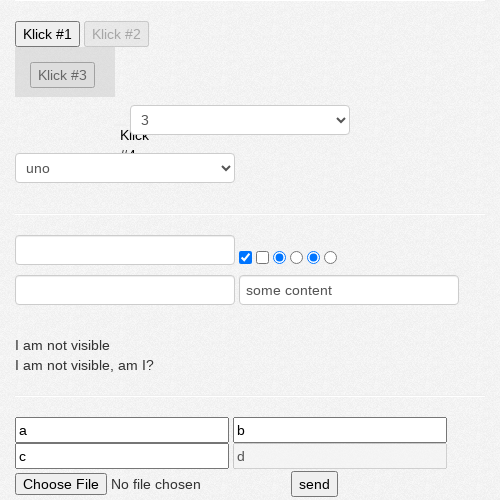

Retrieved current scroll Y position from page
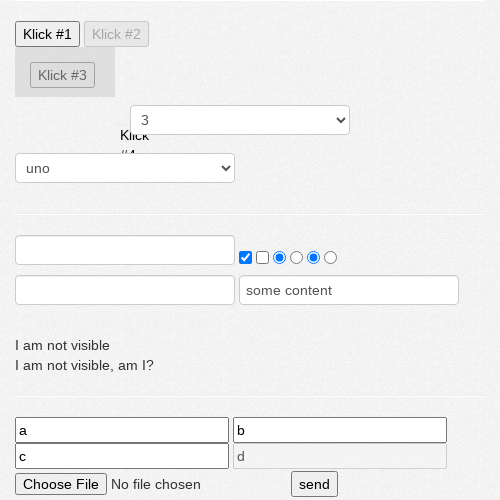

Verified page scrolled (scroll_y > 0)
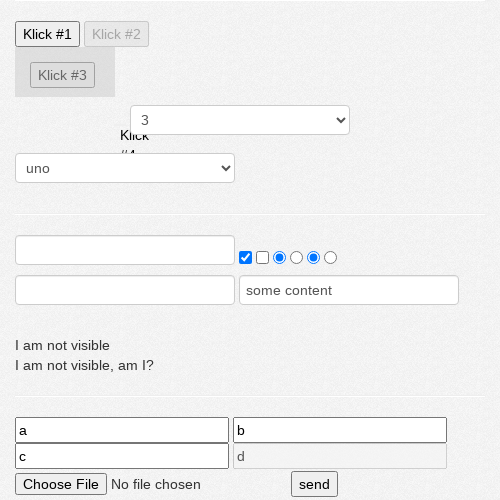

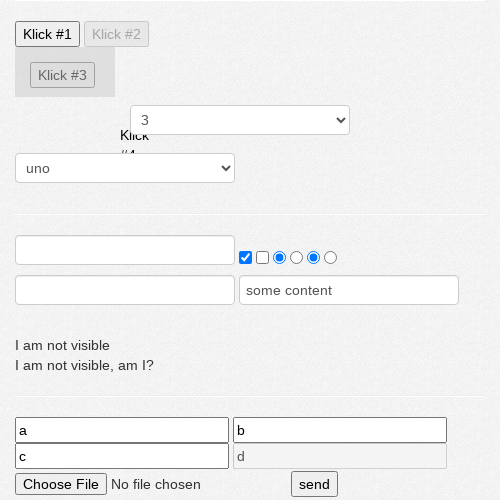